Tests browser window and tab handling by navigating to the Alerts, Frame & Windows section, opening a new tab and new window, verifying content in each, and switching between them.

Starting URL: https://demoqa.com/

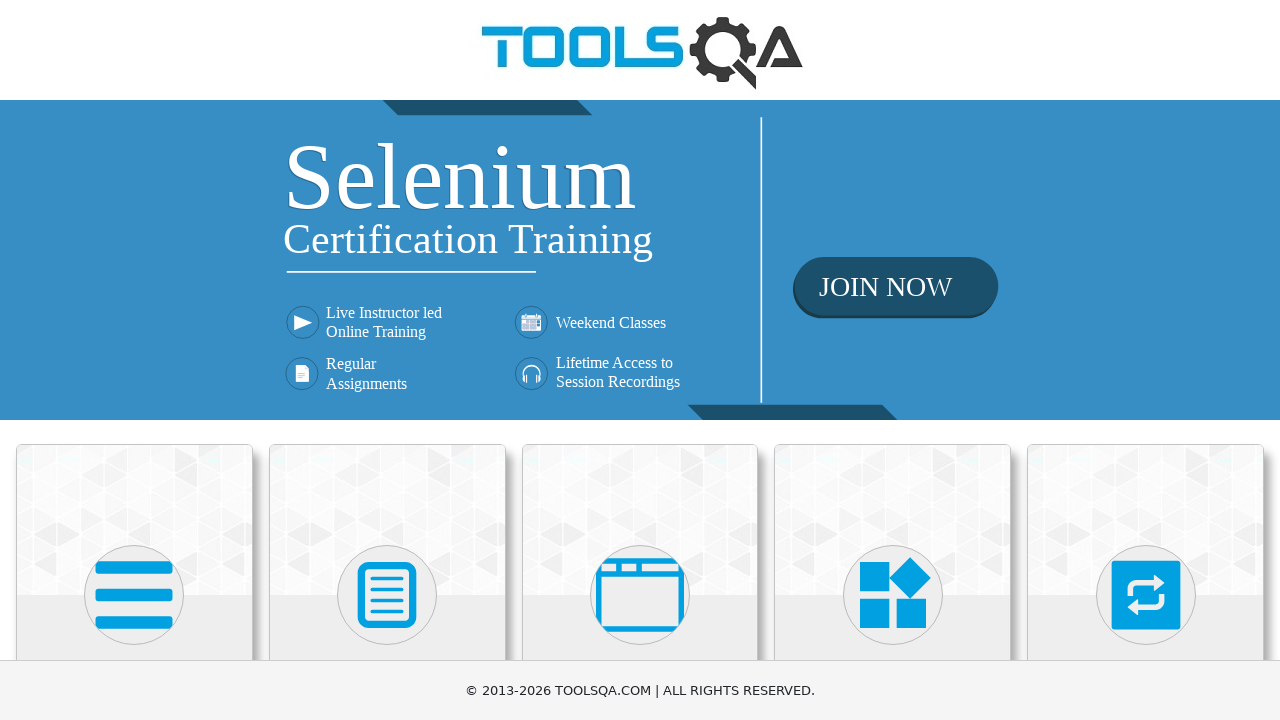

Scrolled down the page by 400 pixels
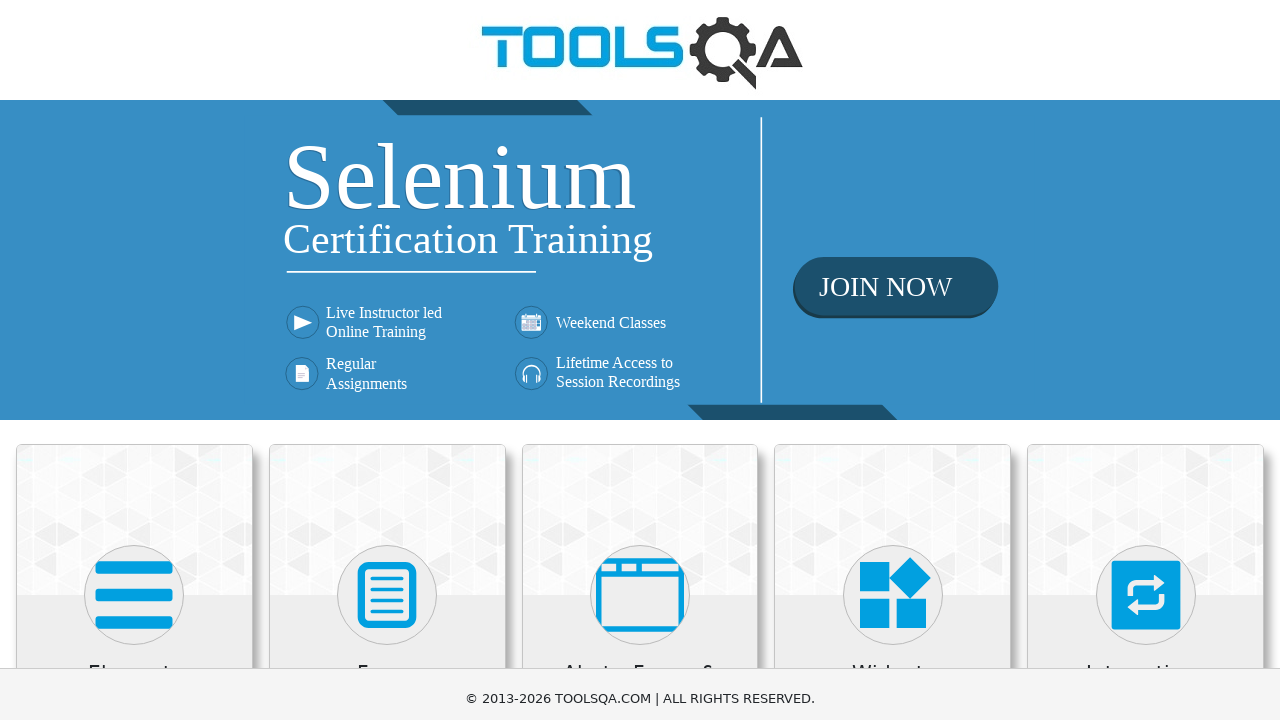

Clicked on 'Alerts, Frame & Windows' card at (640, 285) on xpath=//h5[text()='Alerts, Frame & Windows']
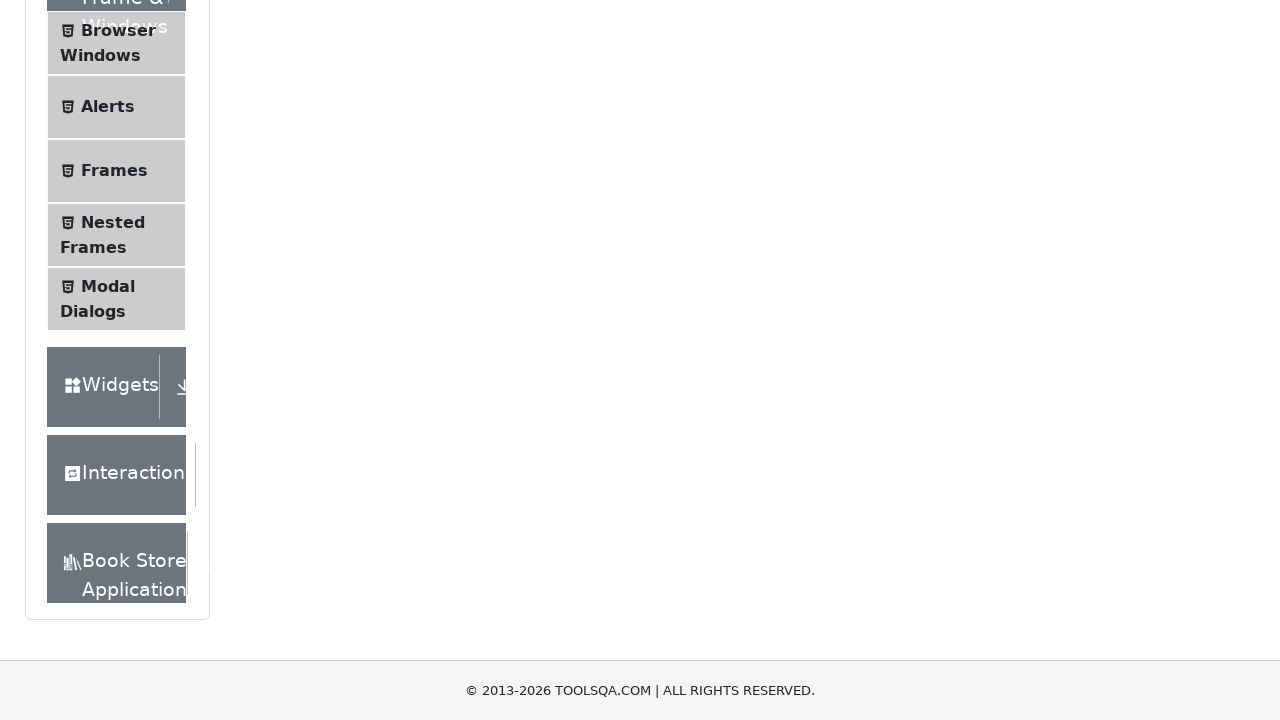

Clicked on 'Browser Windows' menu item at (118, 30) on xpath=//span[text()='Browser Windows']
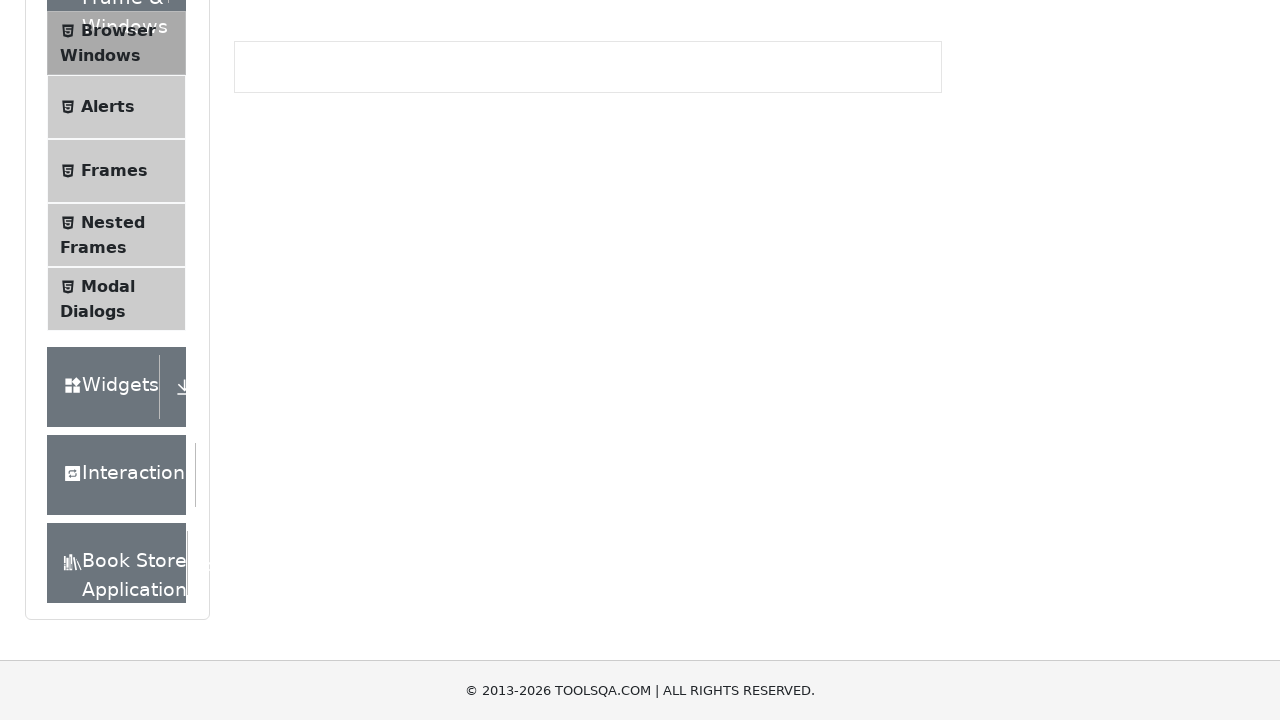

Clicked 'New Tab' button and new tab opened at (280, 242) on #tabButton
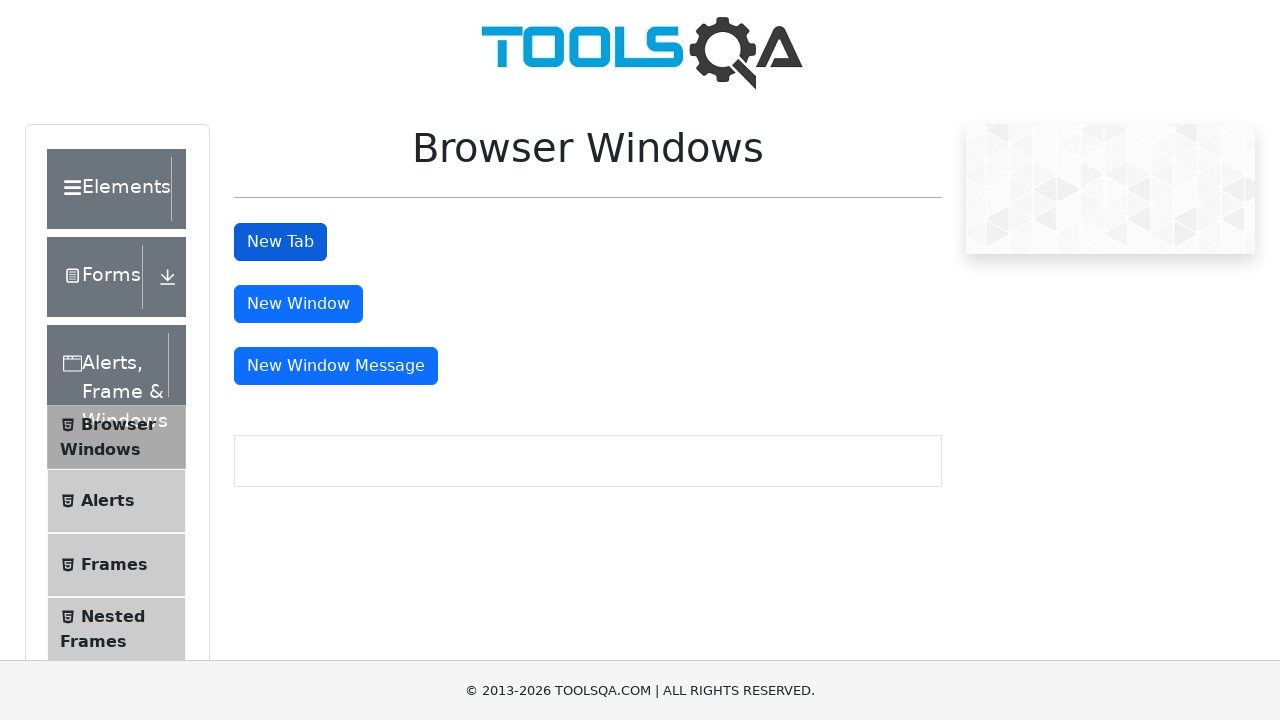

Waited for sample heading to load in new tab
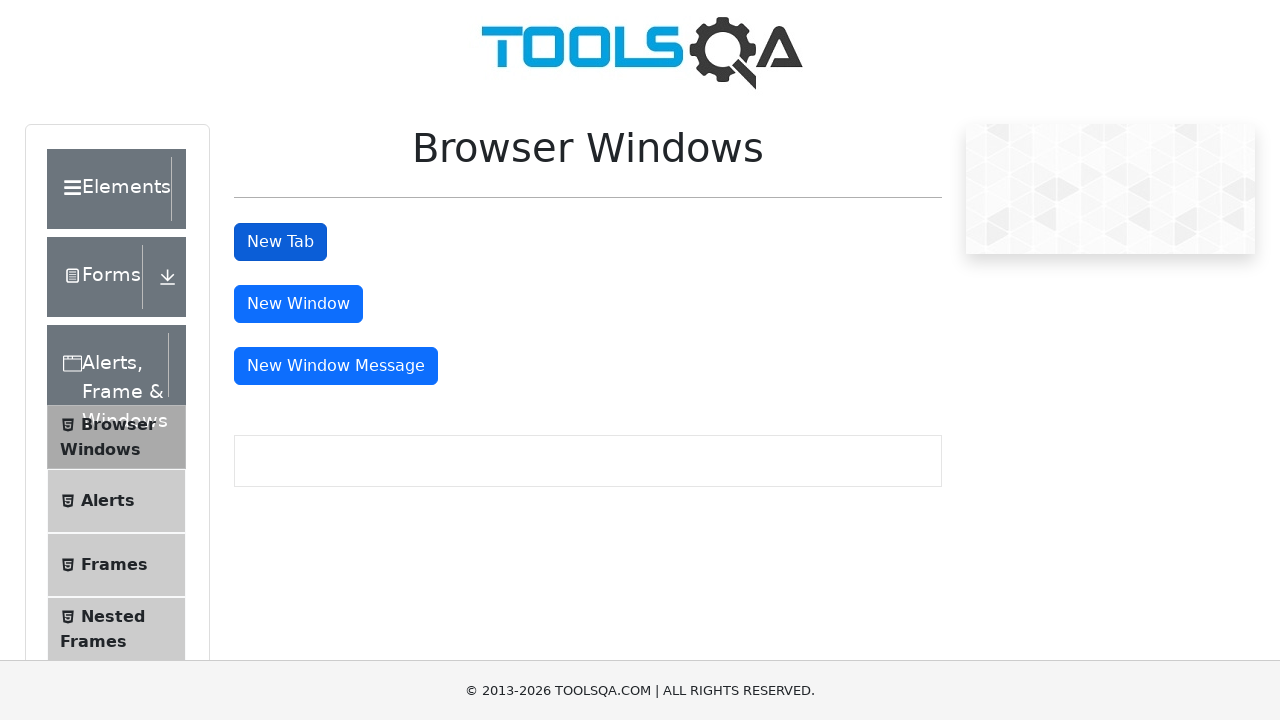

Retrieved text from new tab: 'This is a sample page'
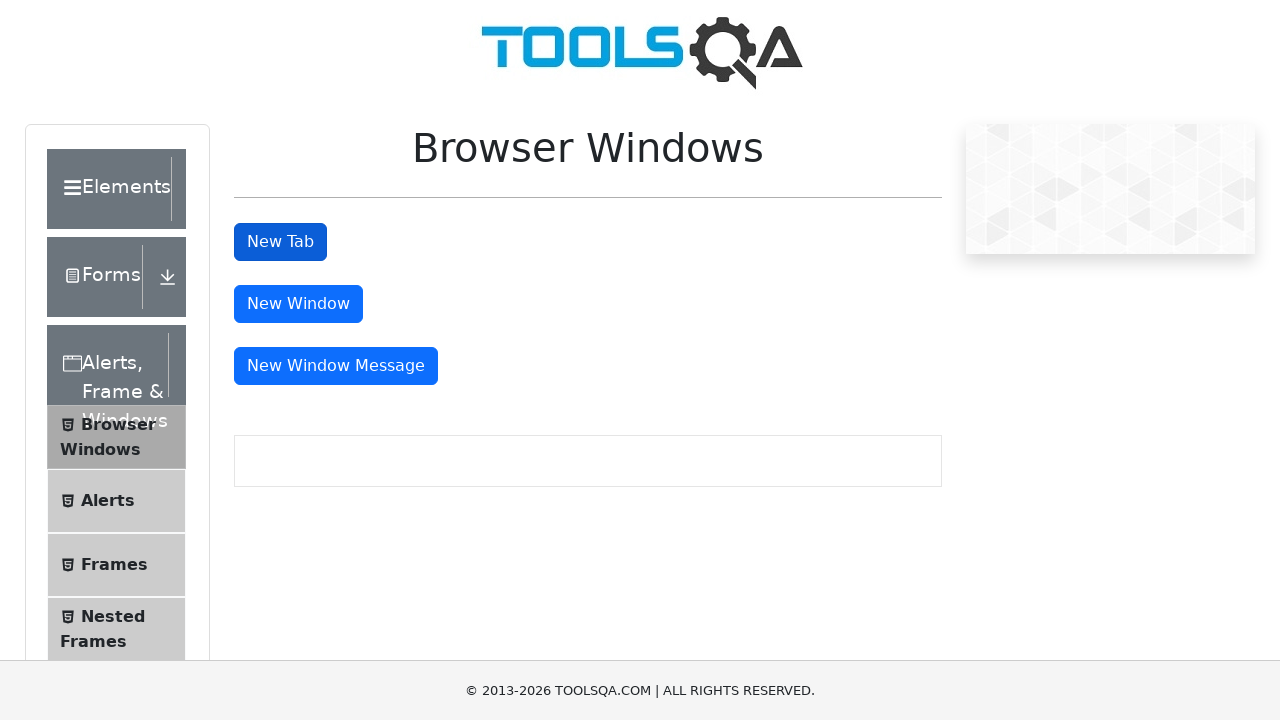

Closed the new tab
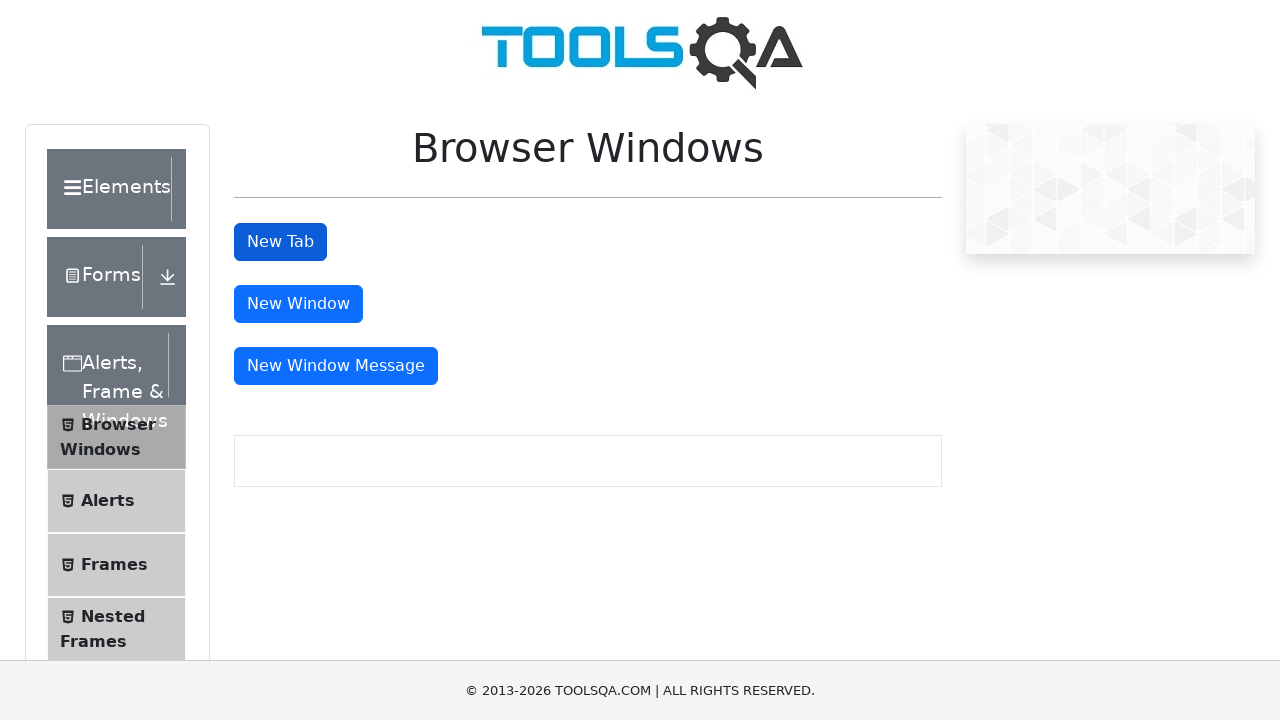

Clicked 'New Window' button and new window opened at (298, 304) on #windowButton
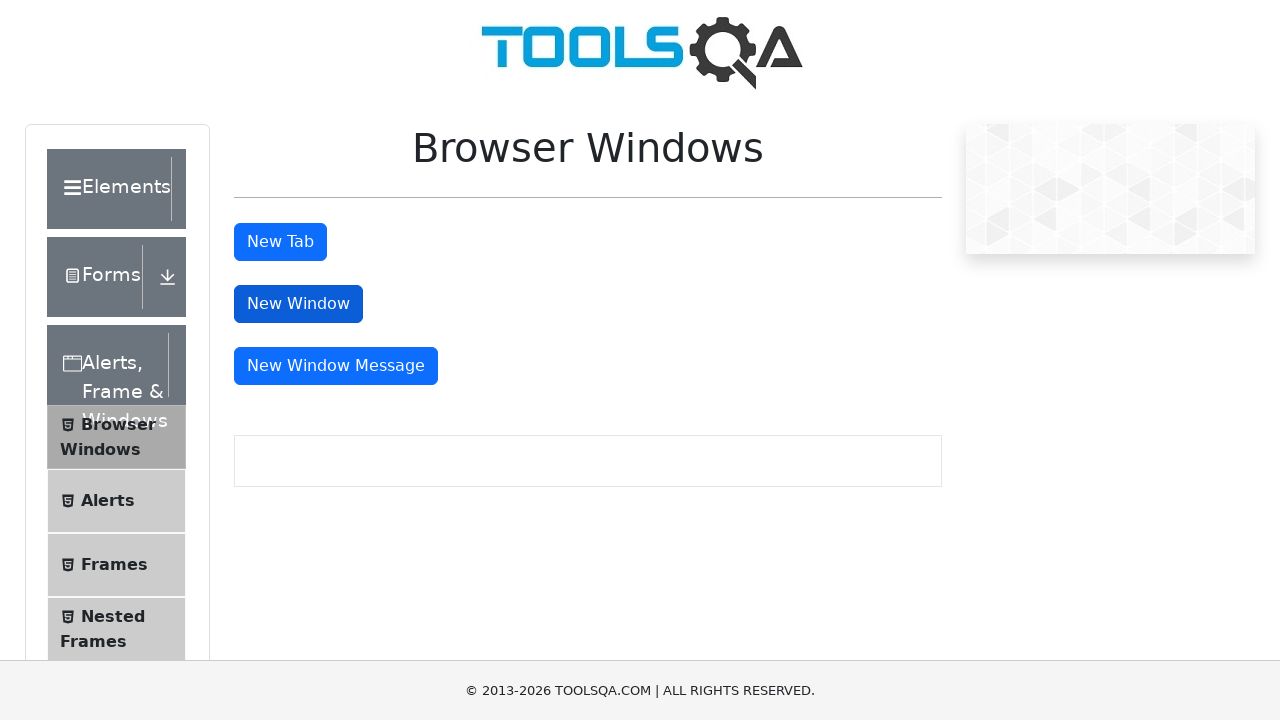

Waited for sample heading to load in new window
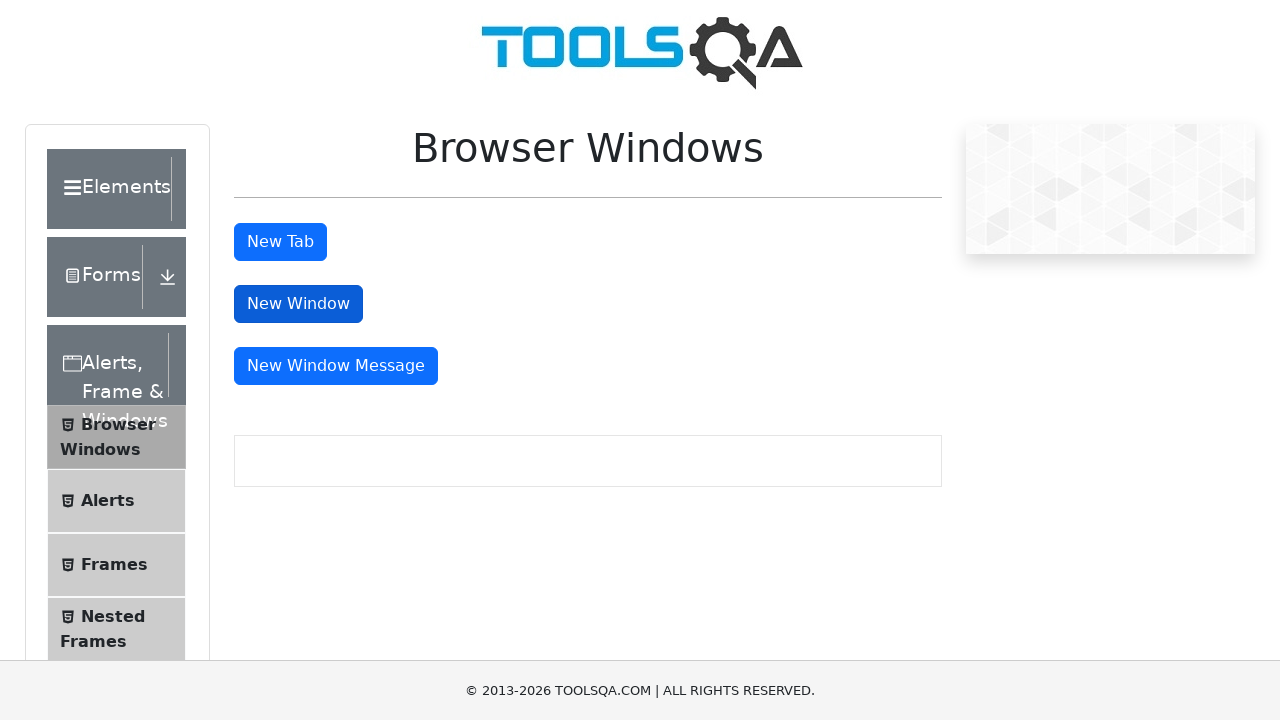

Retrieved text from new window: 'This is a sample page'
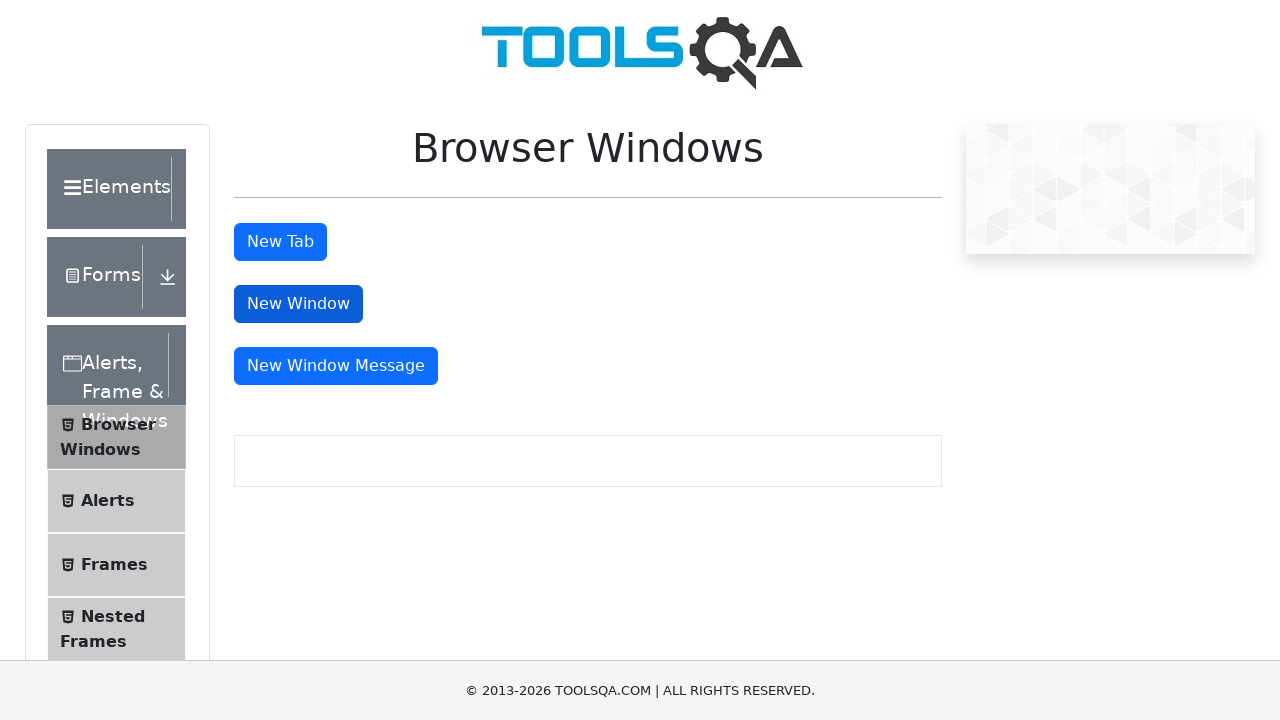

Closed the new window
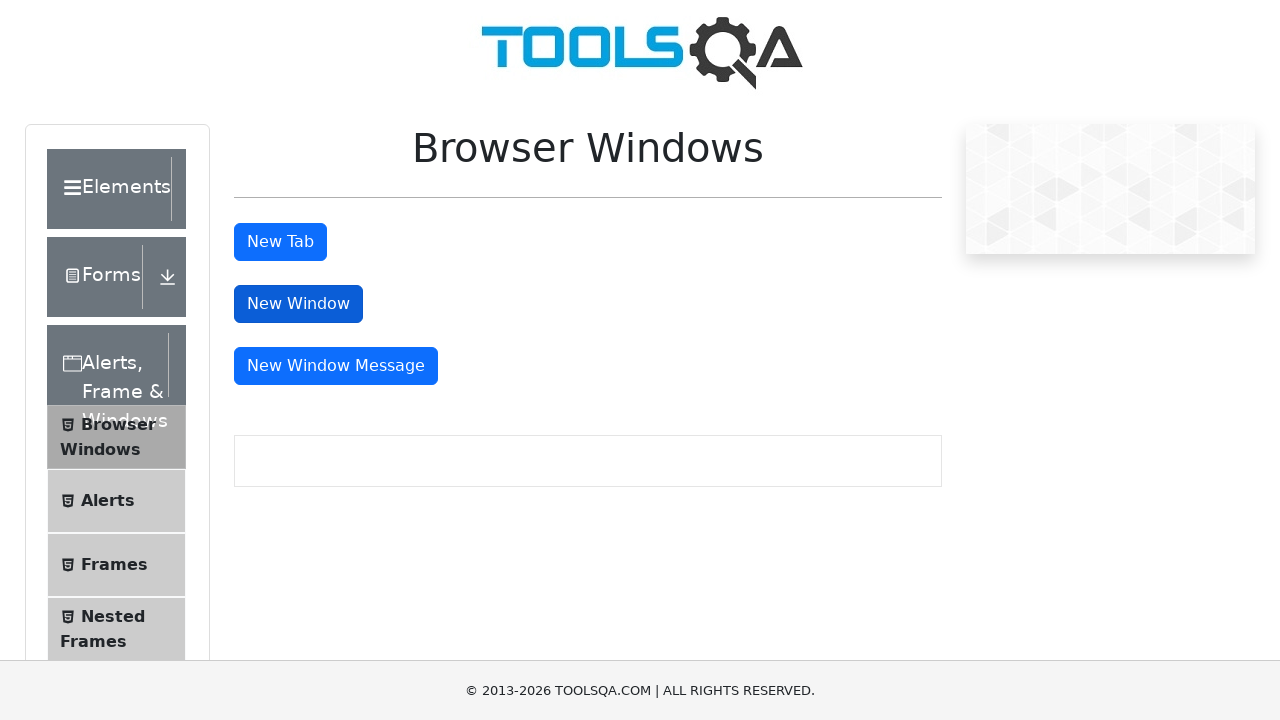

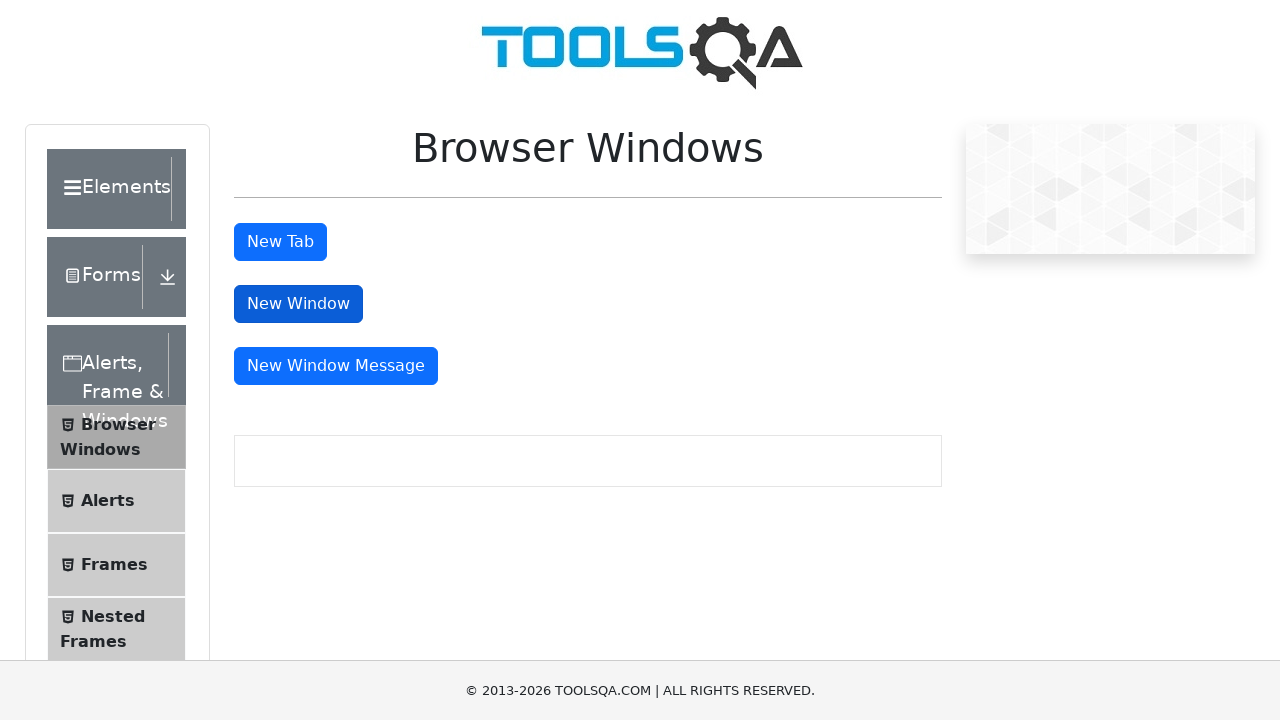